Tests adding todo items by filling the input field and pressing Enter, verifying items appear in the list

Starting URL: https://demo.playwright.dev/todomvc

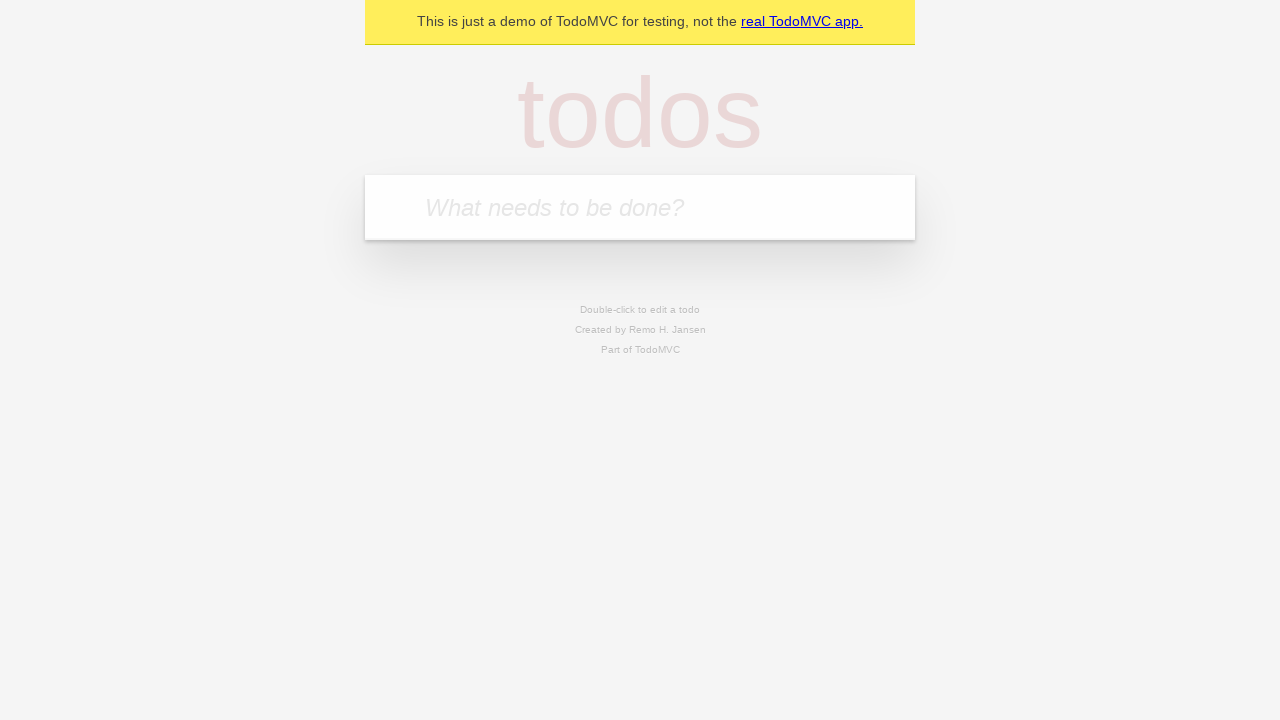

Located the todo input field with placeholder 'What needs to be done?'
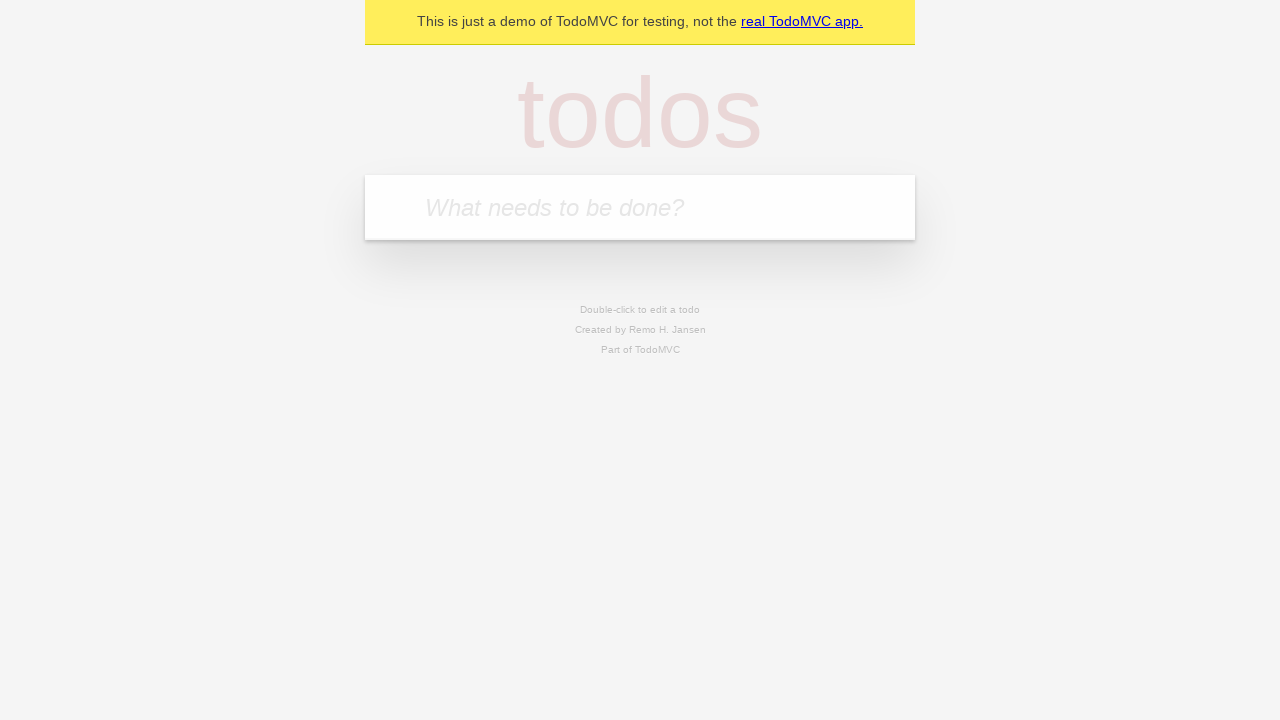

Filled todo input with 'buy some cheese' on internal:attr=[placeholder="What needs to be done?"i]
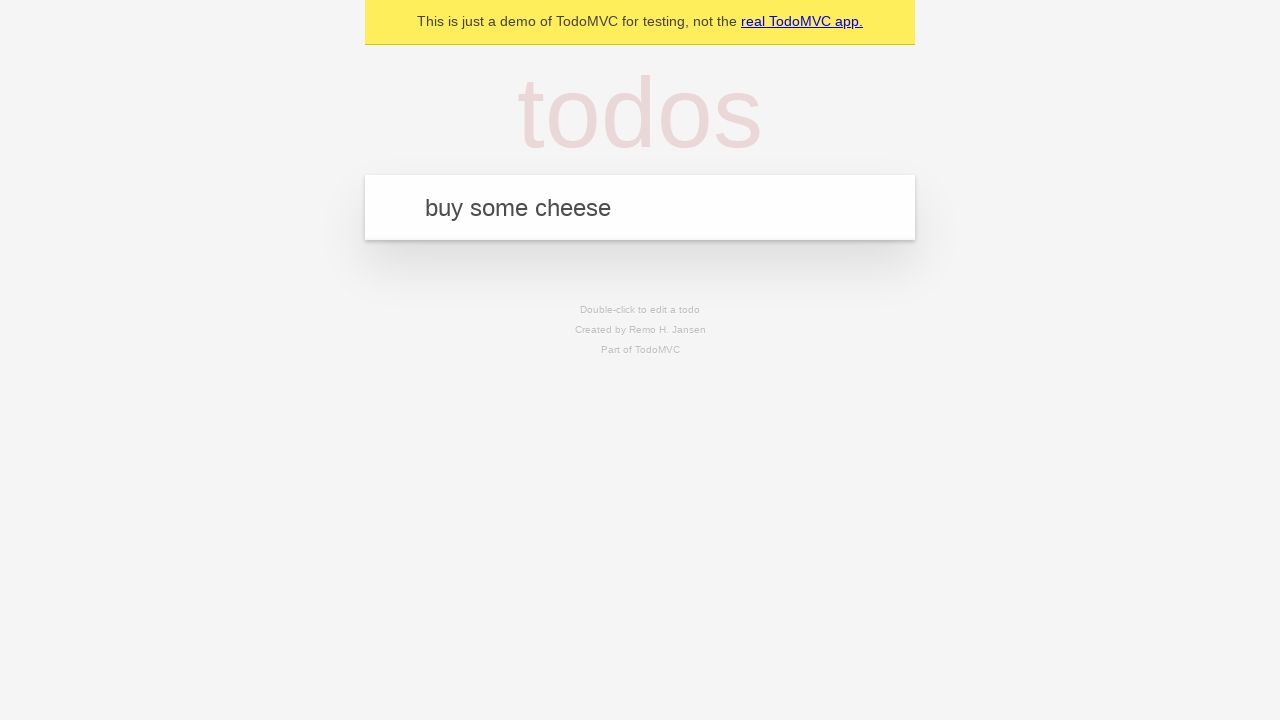

Pressed Enter to submit first todo item on internal:attr=[placeholder="What needs to be done?"i]
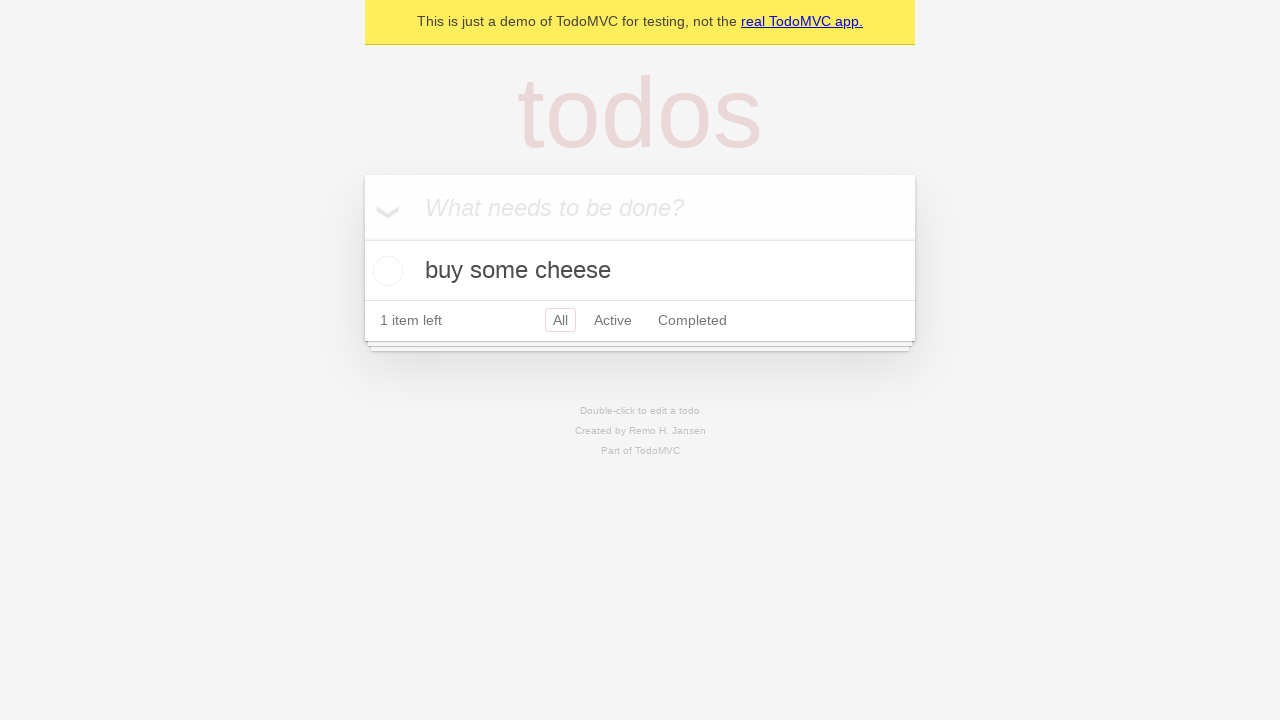

First todo item appeared in the list
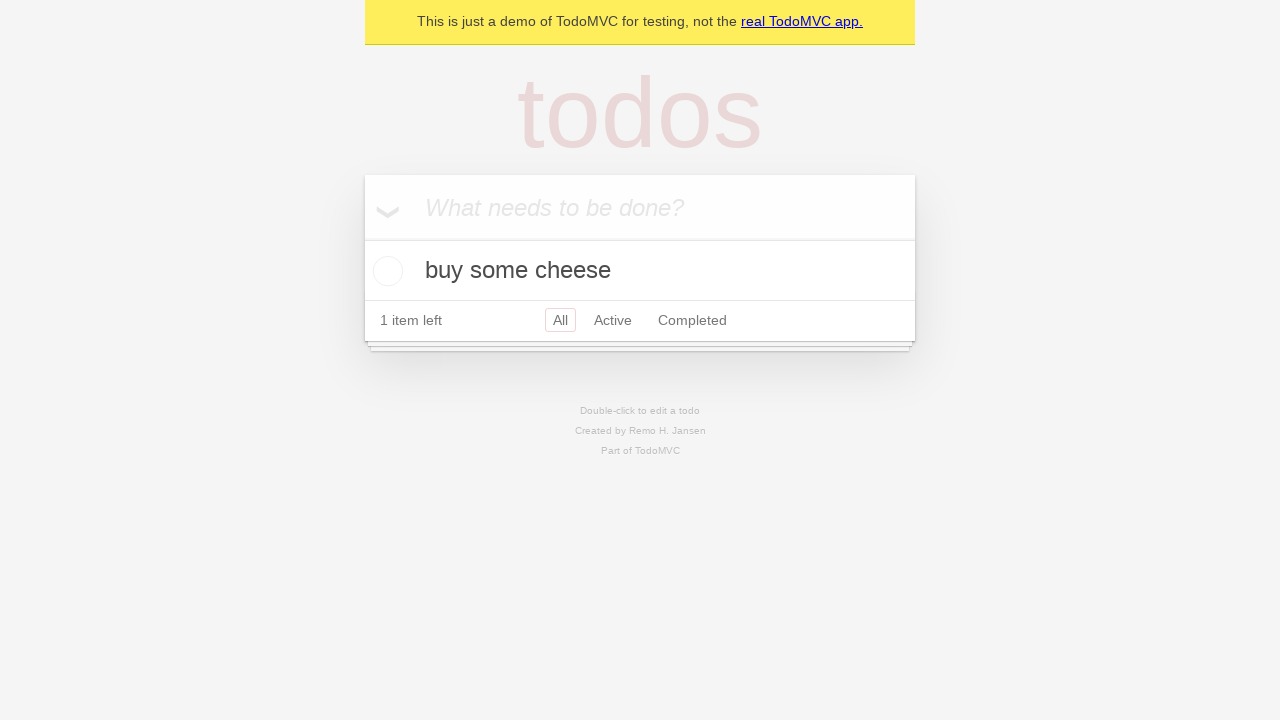

Filled todo input with 'feed the cat' on internal:attr=[placeholder="What needs to be done?"i]
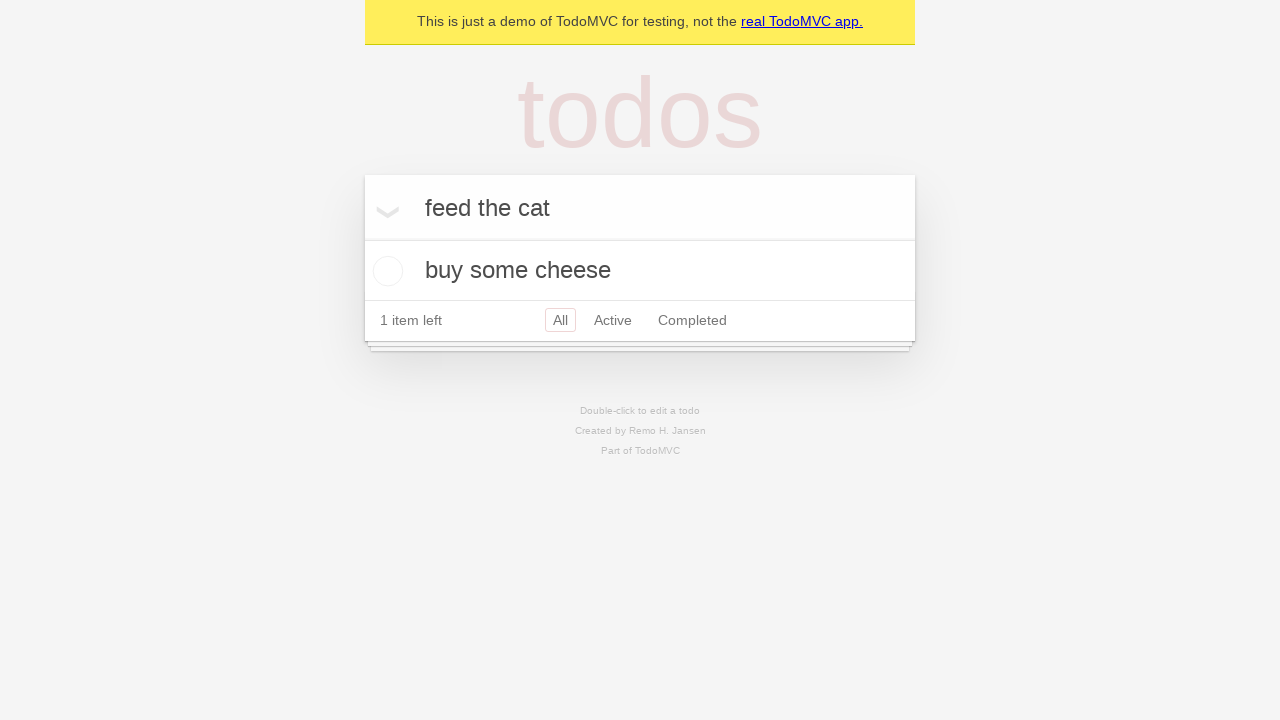

Pressed Enter to submit second todo item on internal:attr=[placeholder="What needs to be done?"i]
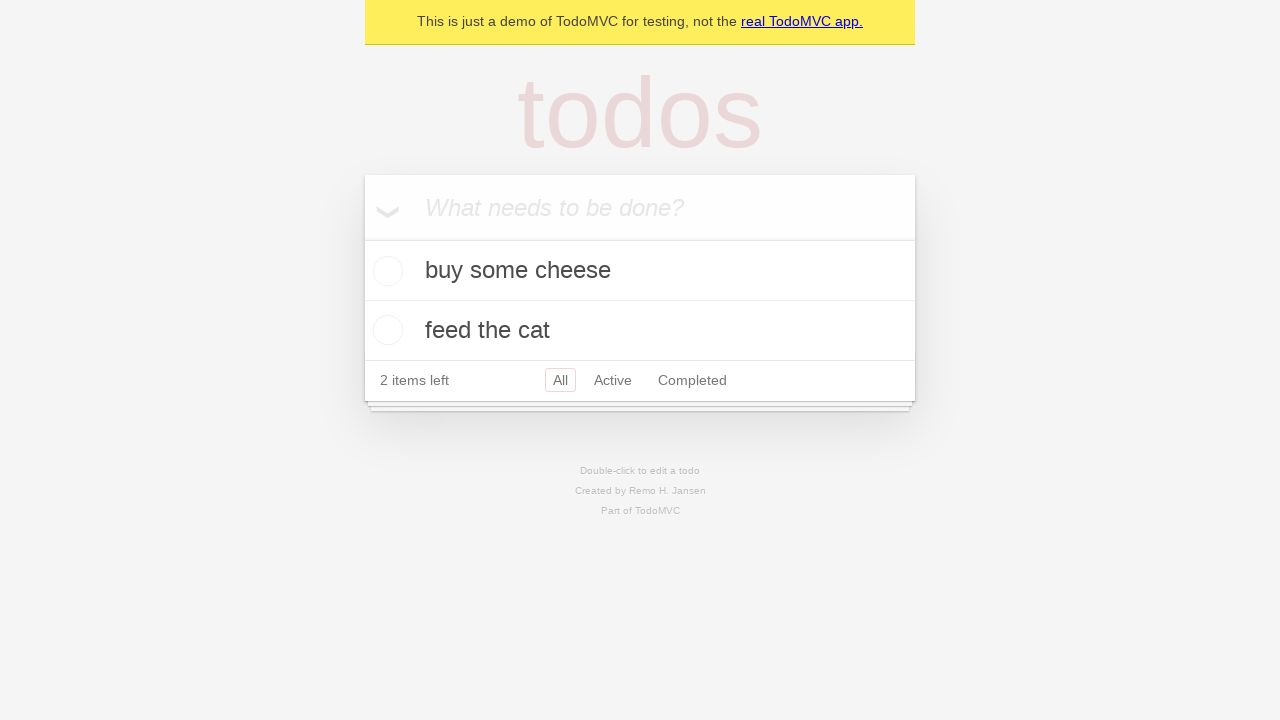

Second todo item appeared in the list, total count is now 2
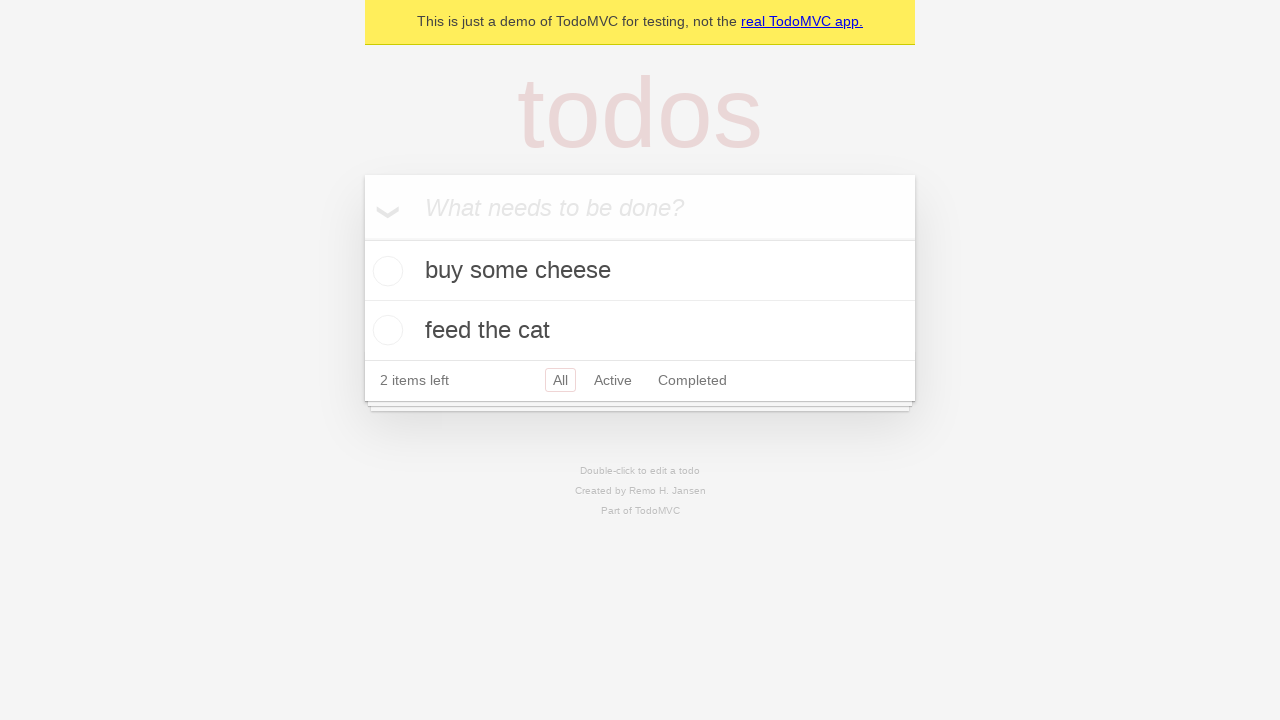

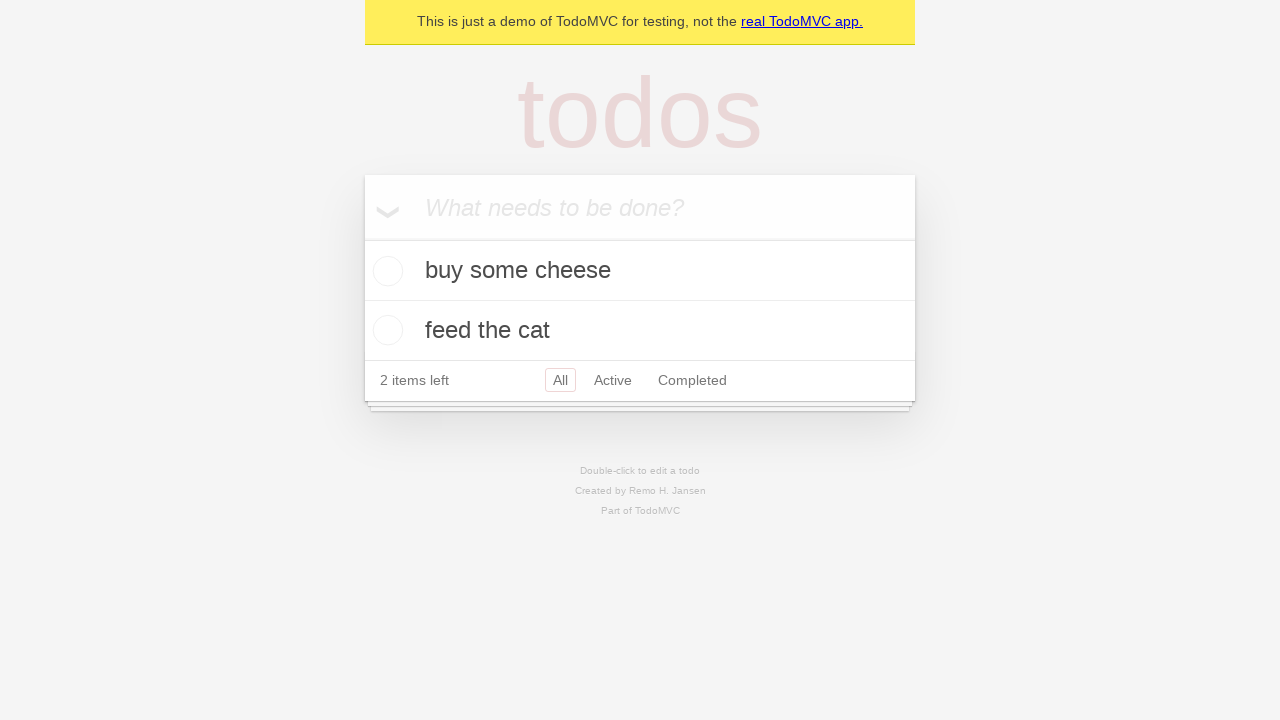